Tests opting out of A/B tests by adding an opt-out cookie on the homepage before navigating to the A/B test page.

Starting URL: http://the-internet.herokuapp.com

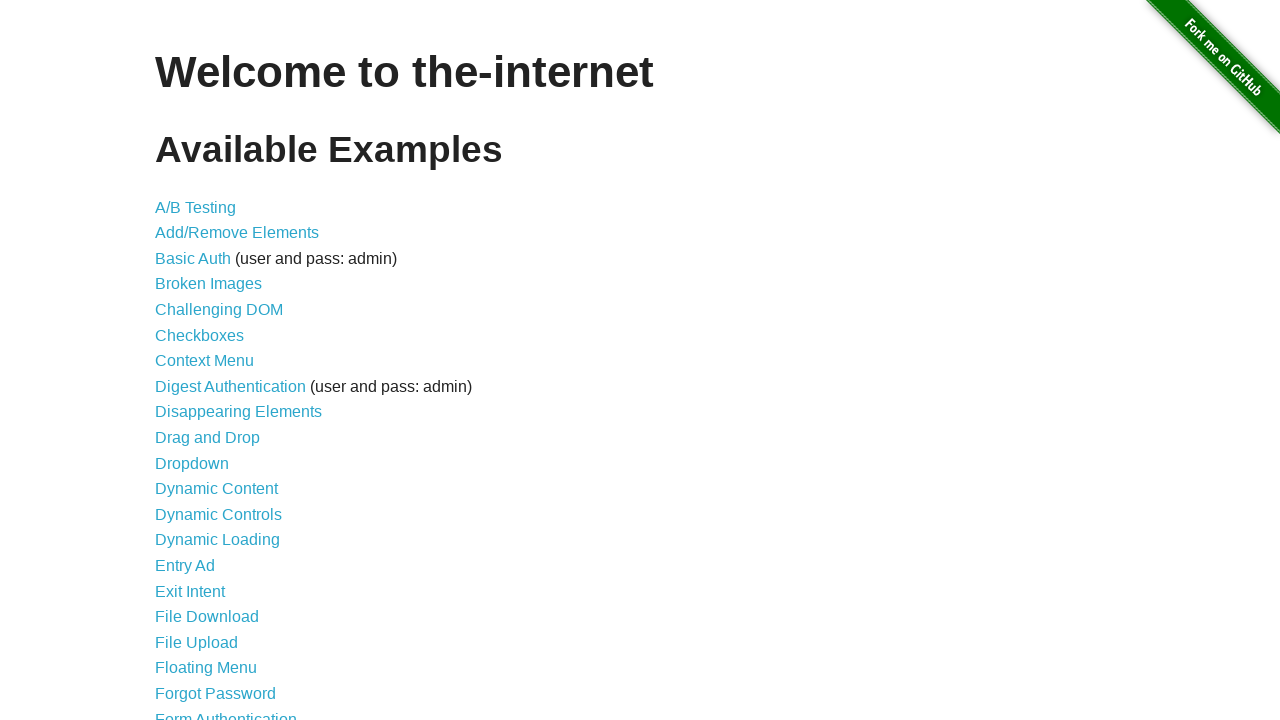

Added optimizelyOptOut cookie to opt out of A/B tests
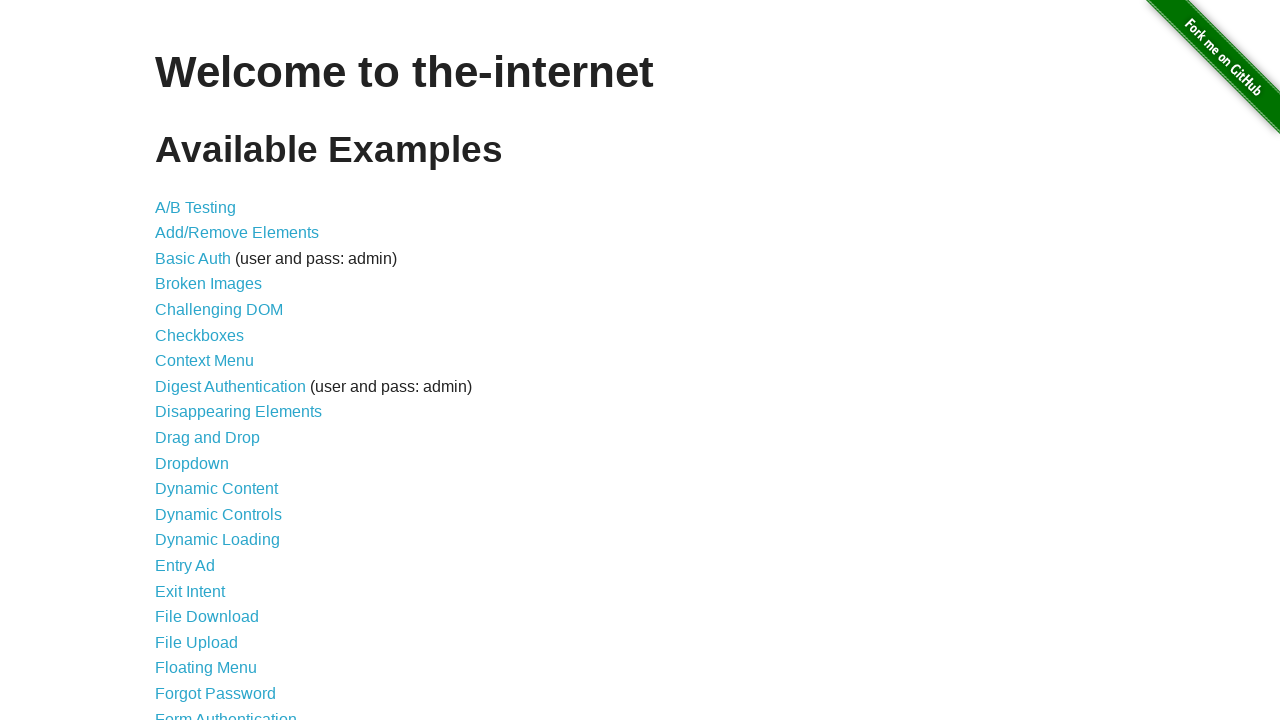

Navigated to A/B test page
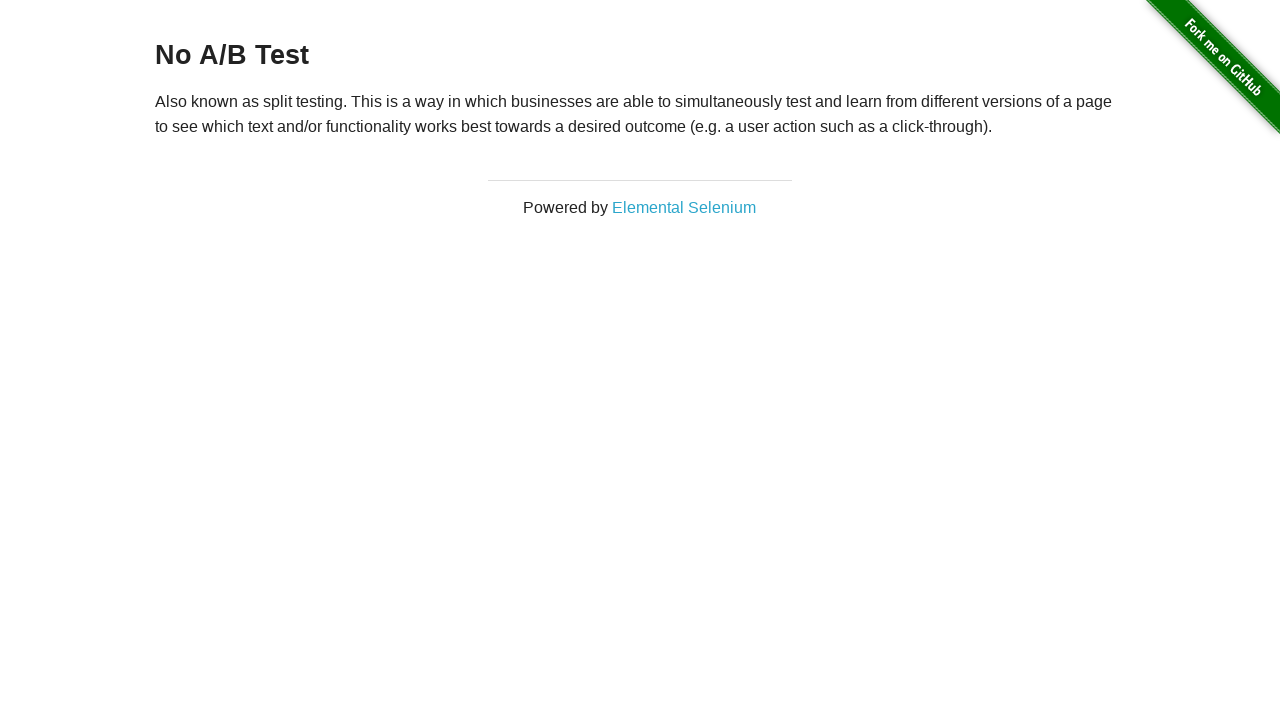

Retrieved heading text from page
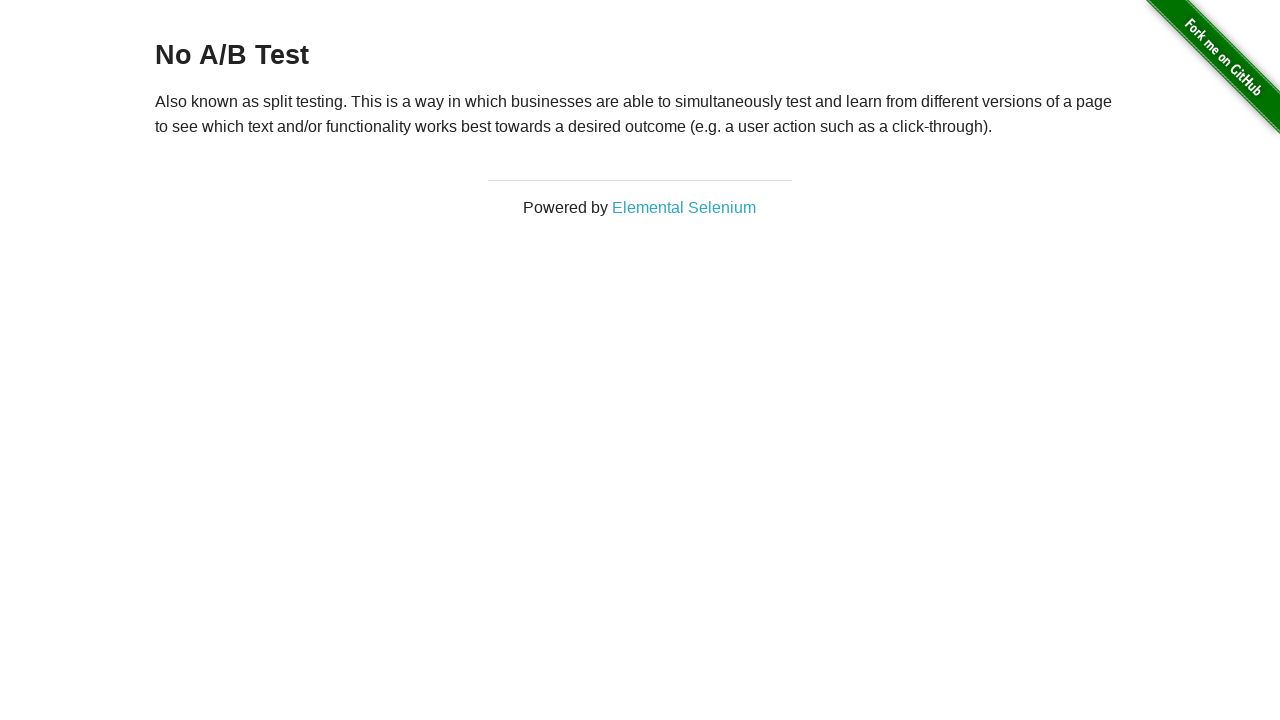

Verified heading text is 'No A/B Test', confirming opt-out cookie prevents A/B test
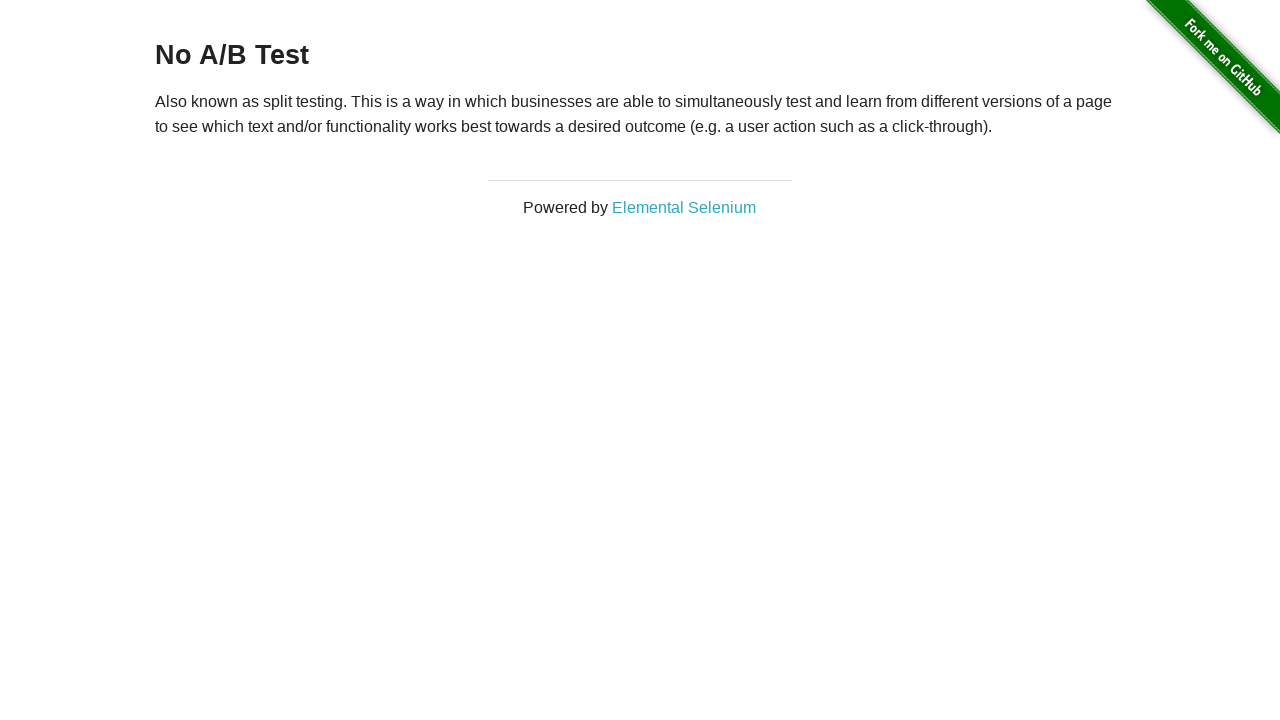

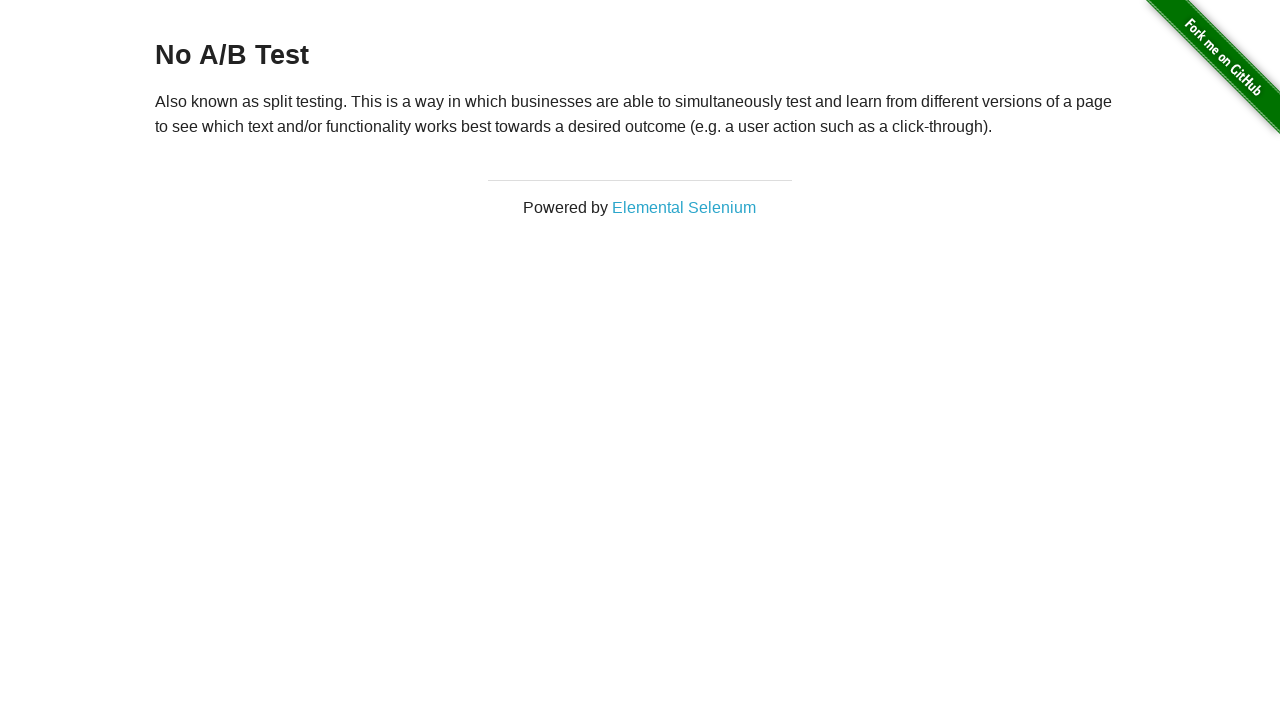